Navigates to an online notepad website and fills in a title and code snippet in different programming languages

Starting URL: https://pt.anotepad.com/

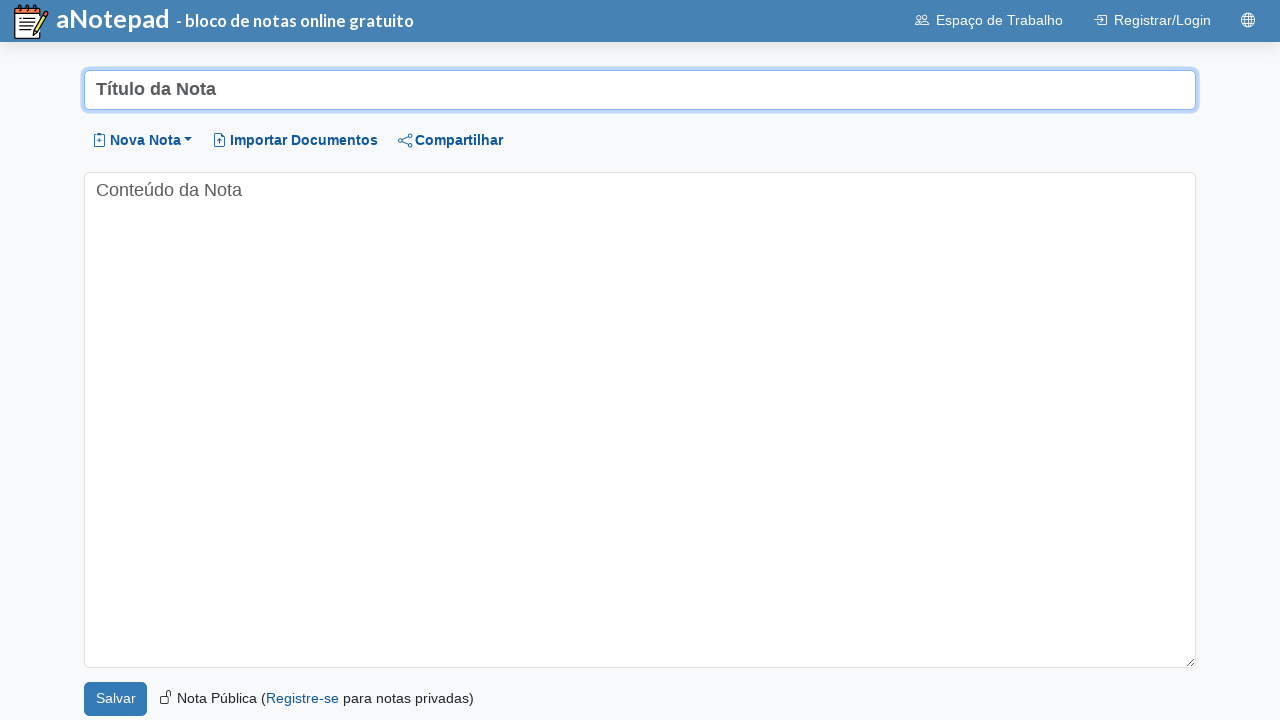

Filled title field with 'Hello, World em PYTHON' on #edit_title
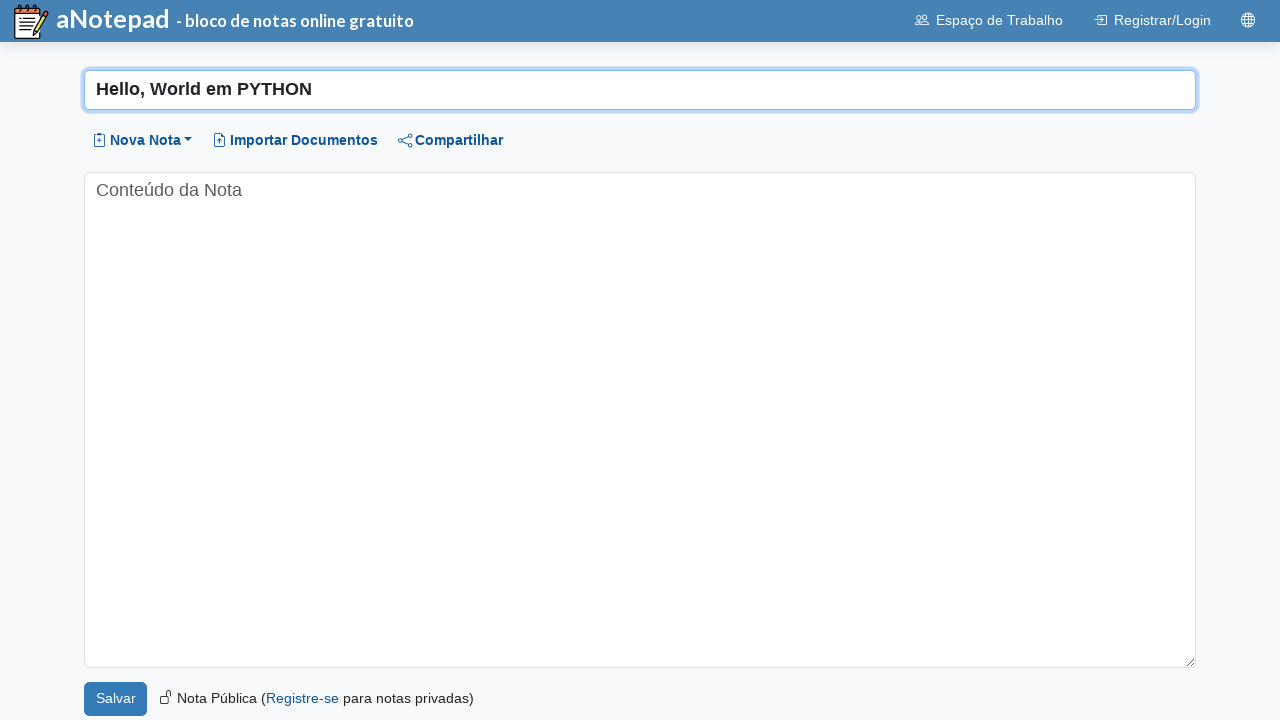

Clicked on textarea to focus at (640, 420) on #edit_textarea
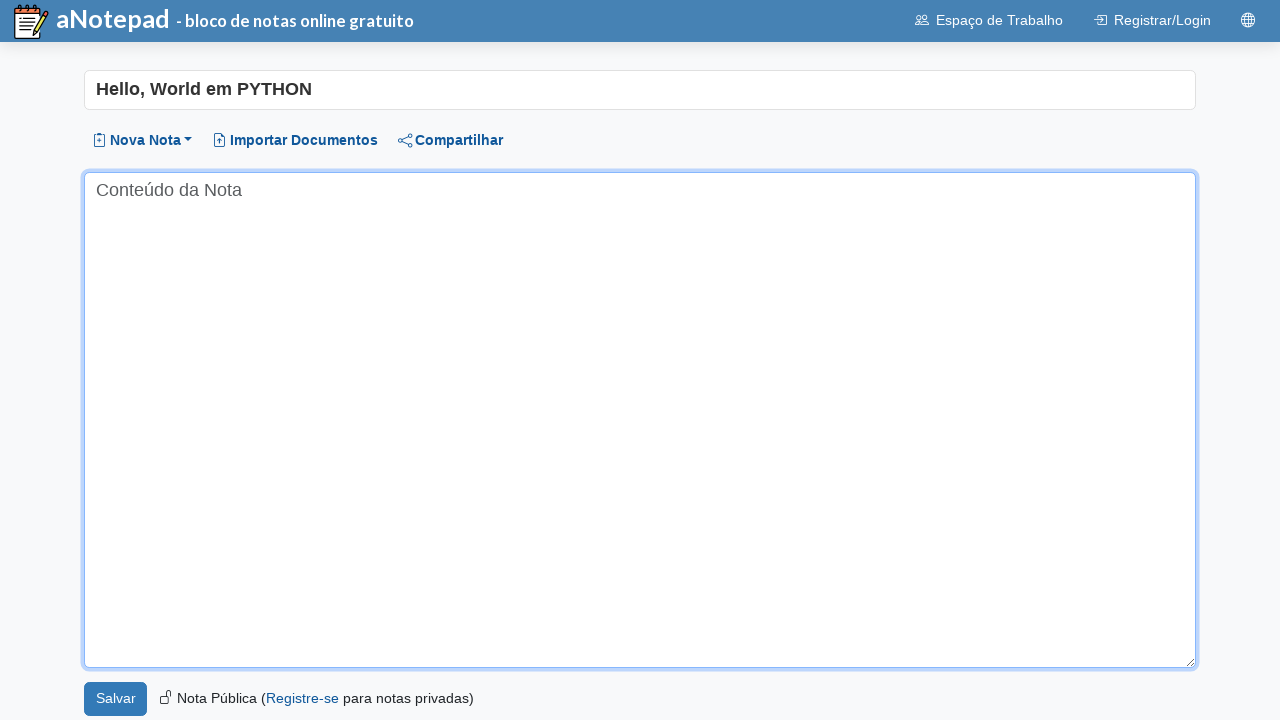

Filled textarea with Python Hello World code snippet on #edit_textarea
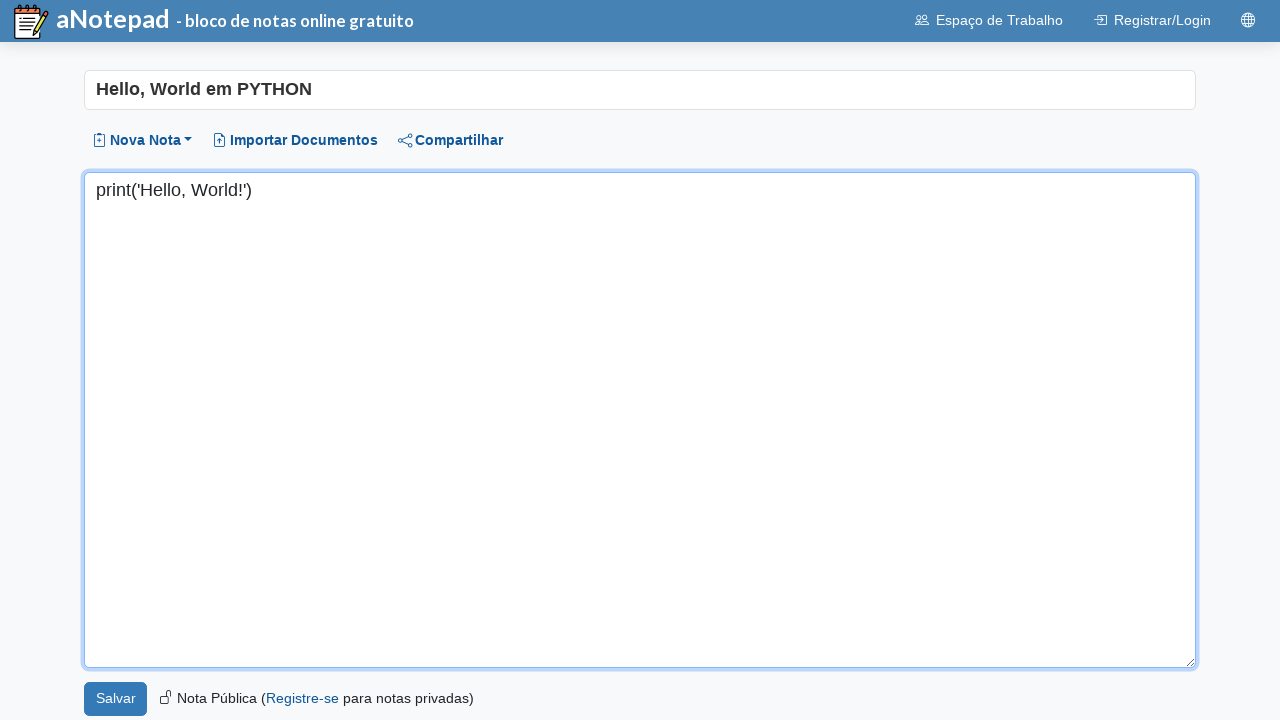

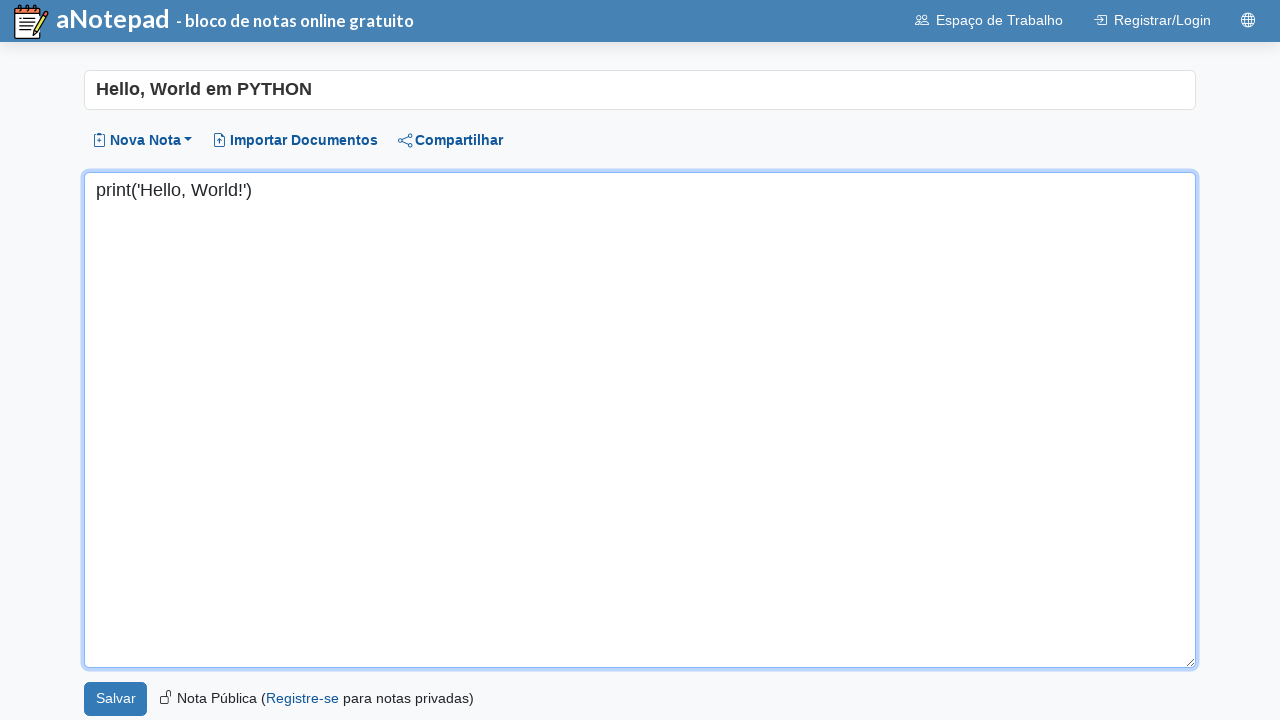